Tests file upload functionality by sending a file path to the upload input field, submitting the form, and verifying the uploaded filename is displayed on the results page.

Starting URL: http://the-internet.herokuapp.com/upload

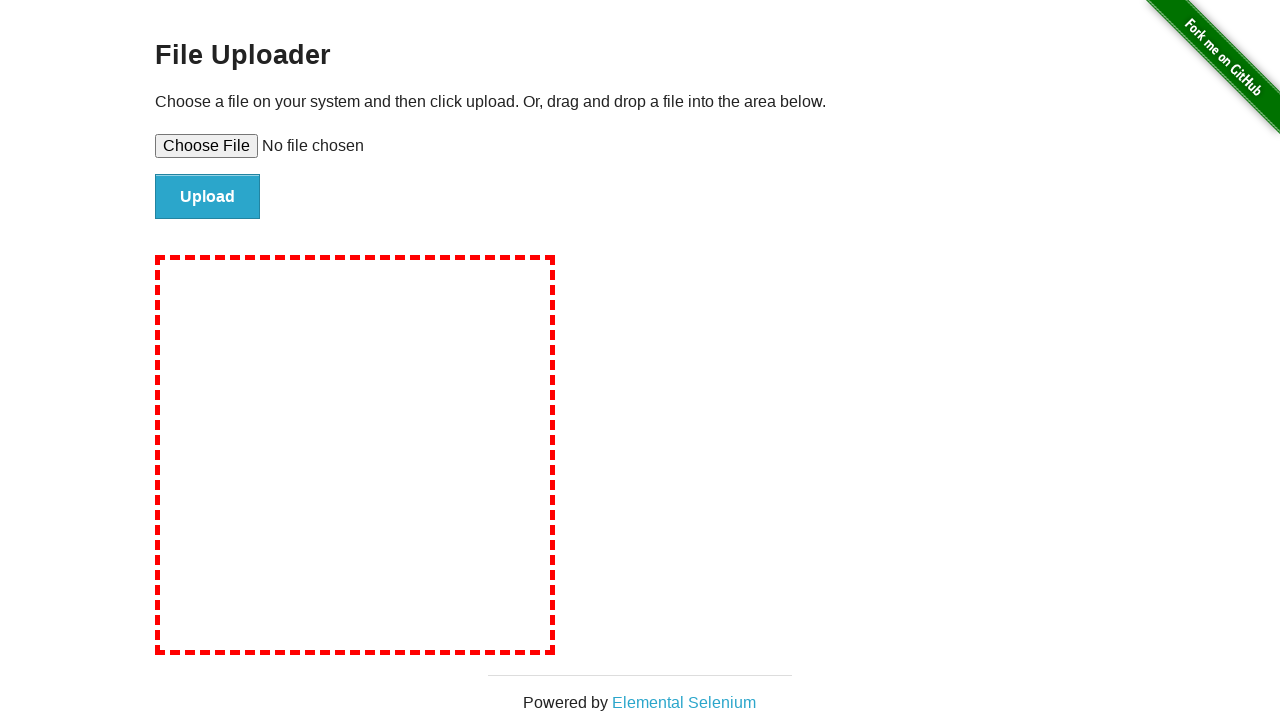

Created temporary test file at /tmp/test-upload-file.txt
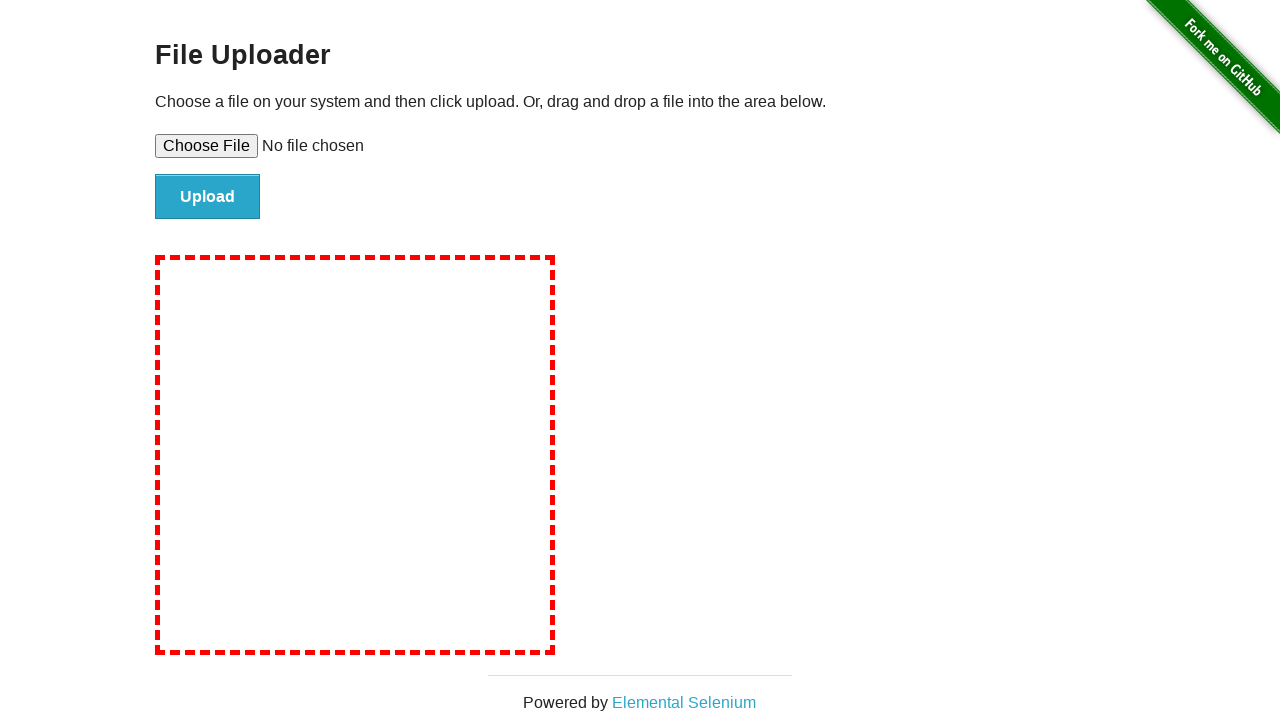

Set file input field with test file path
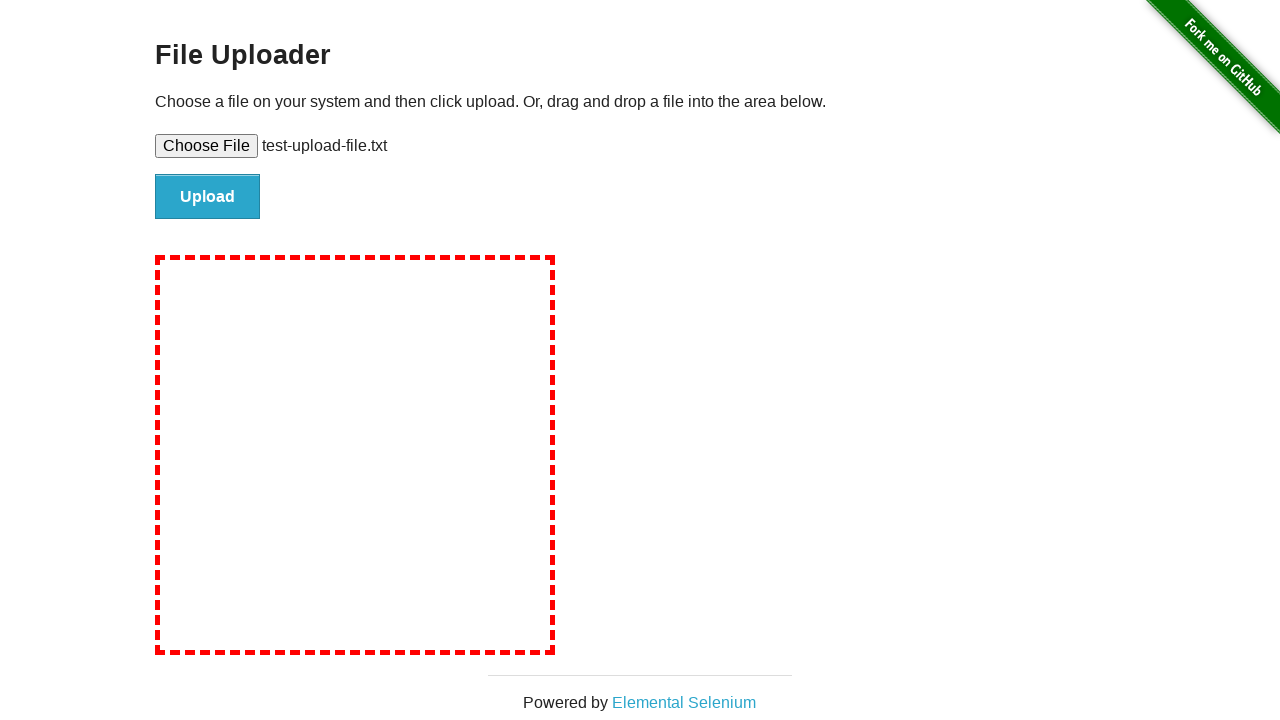

Clicked file submit button to upload at (208, 197) on #file-submit
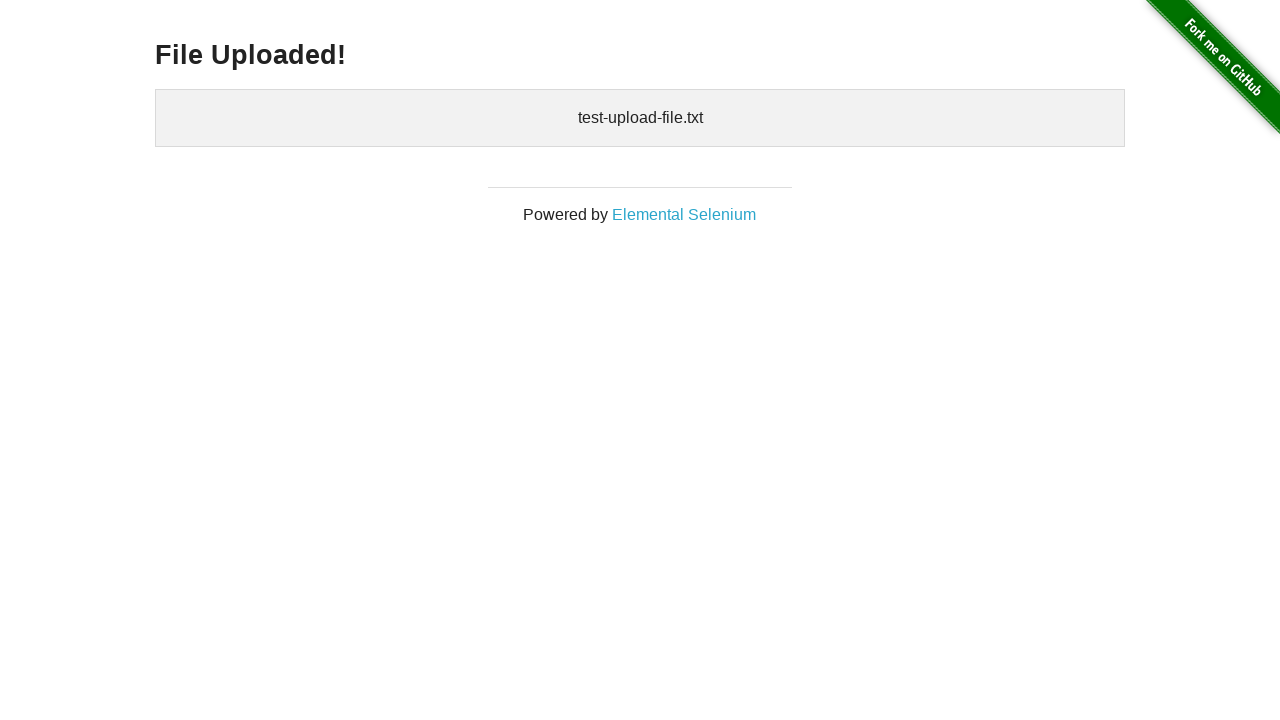

Verified uploaded file confirmation appeared on results page
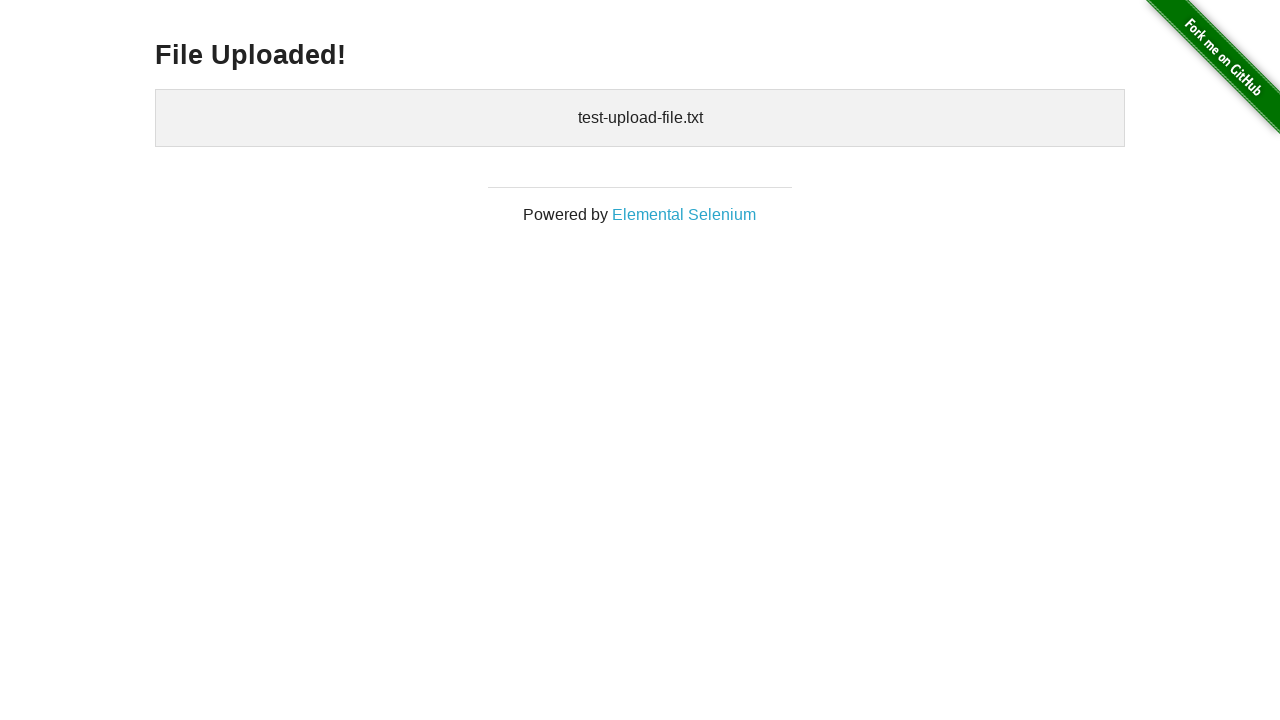

Cleaned up temporary test file
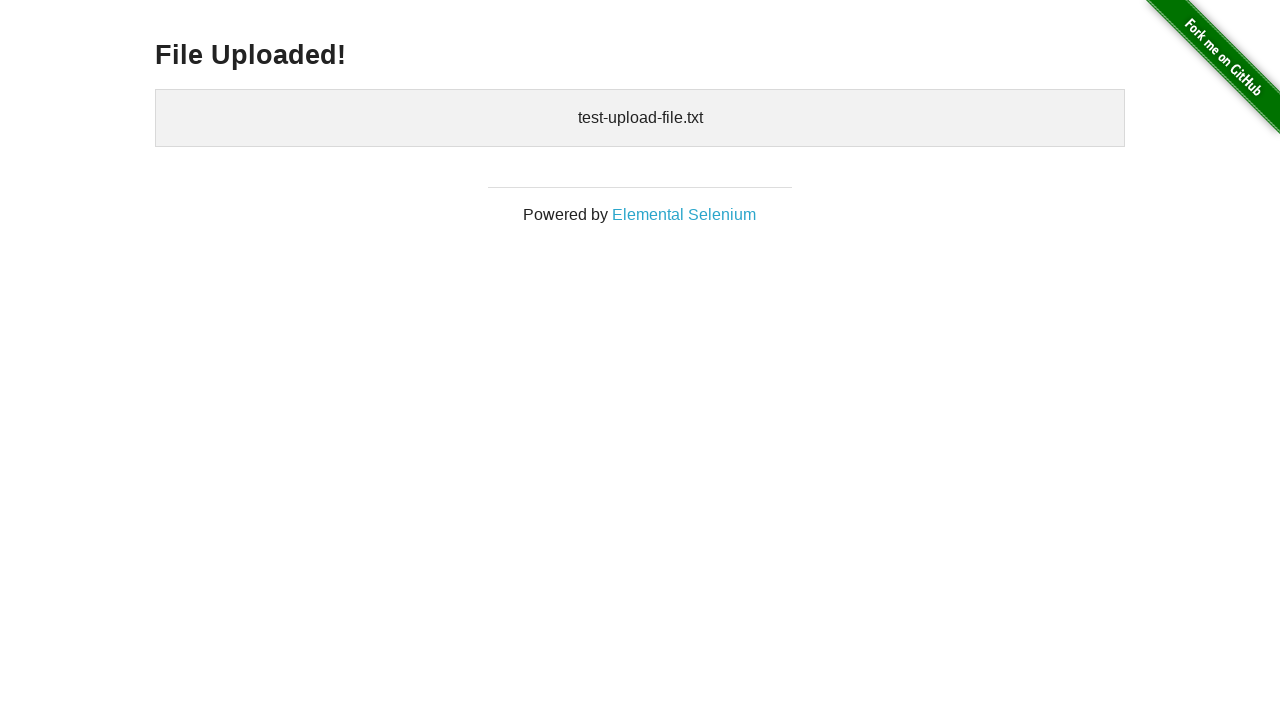

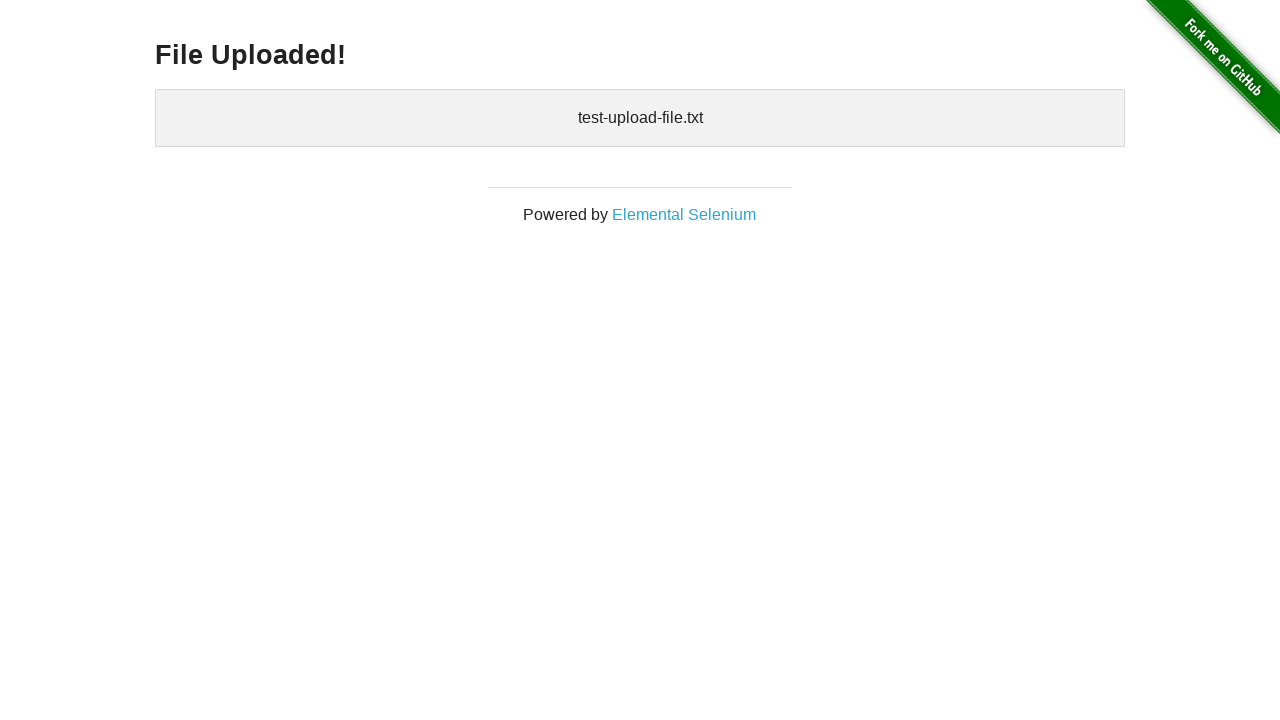